Tests autocomplete functionality by typing partial text, navigating through suggestions with keyboard arrows, and selecting an option

Starting URL: http://qaclickacademy.com/practice.php

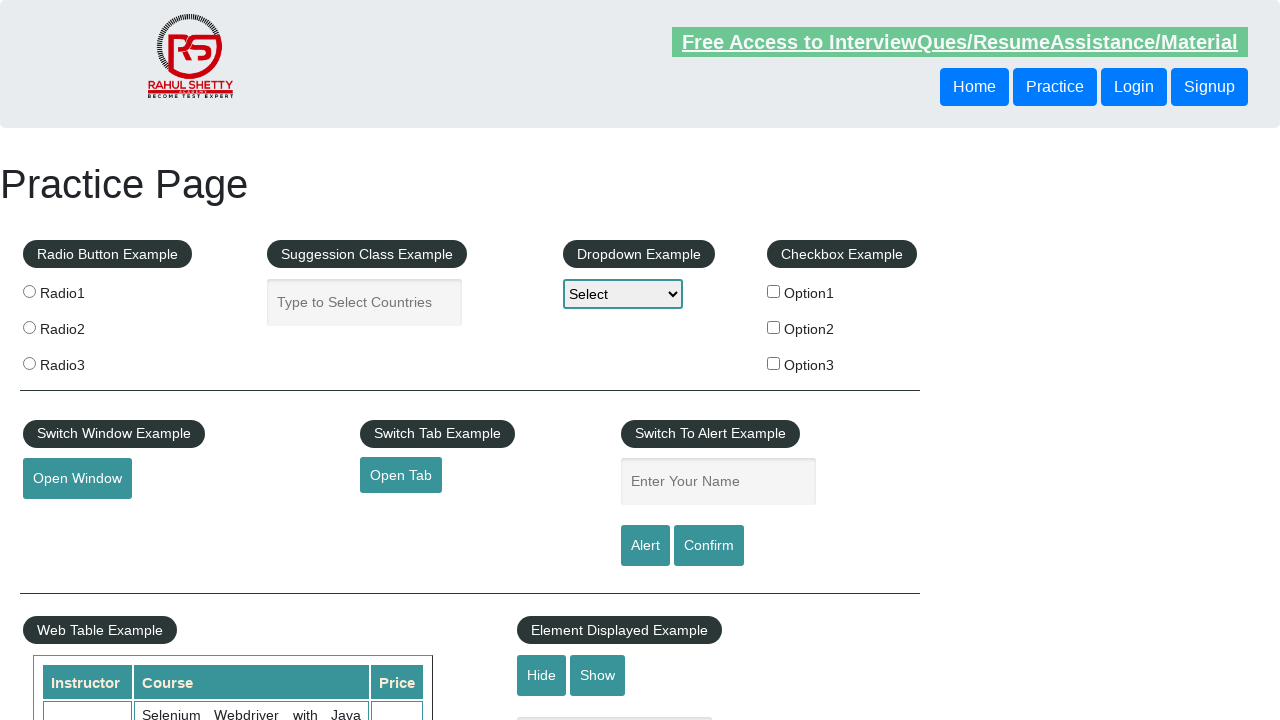

Filled autocomplete field with 'ind' on #autocomplete
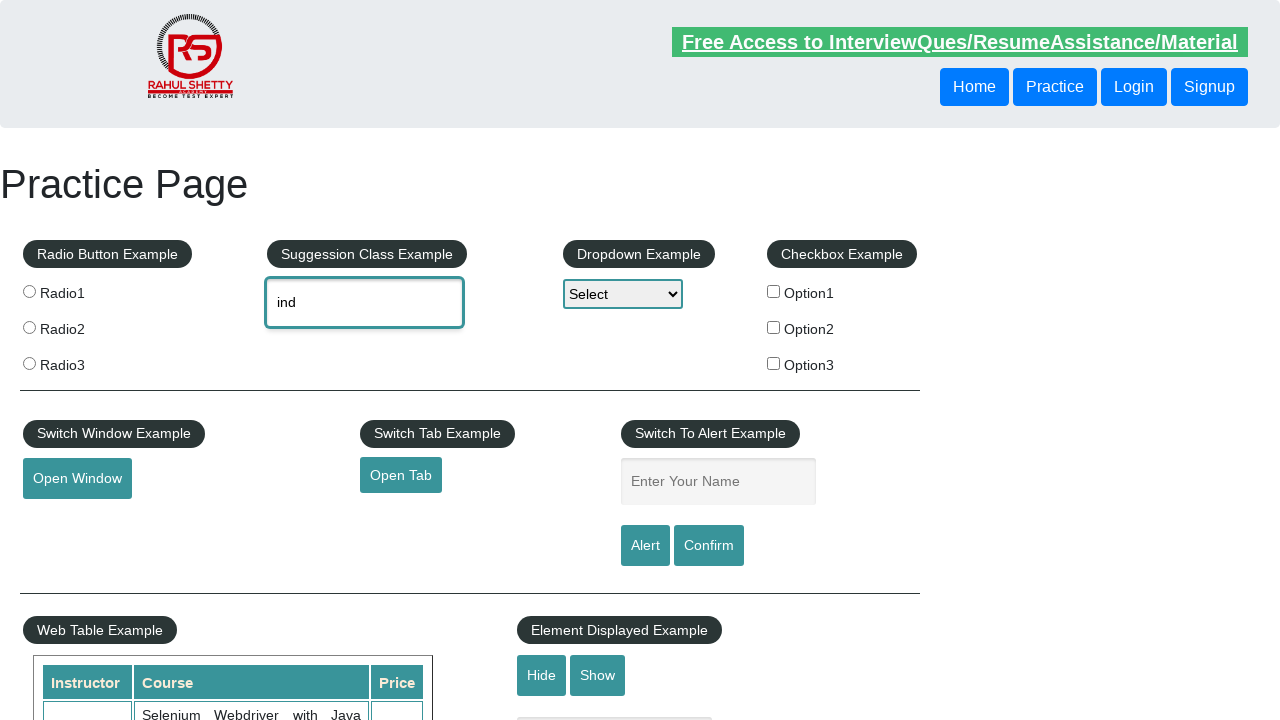

Waited 2 seconds for autocomplete suggestions to appear
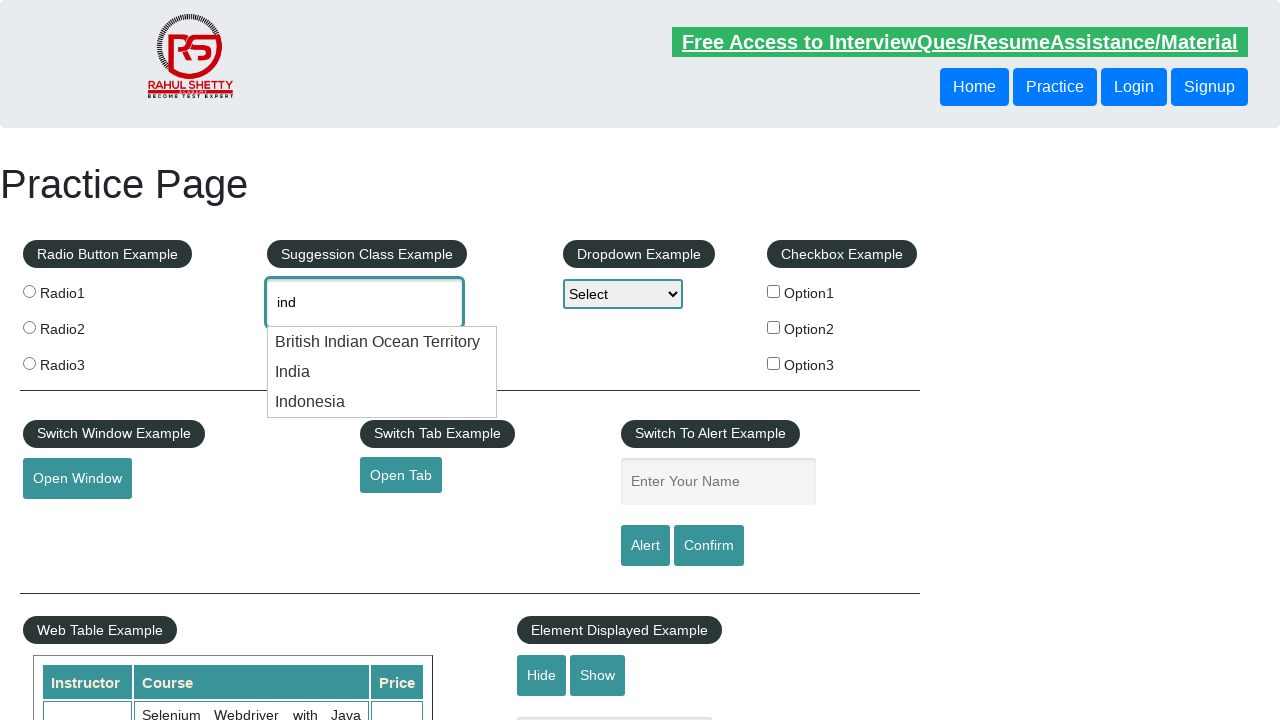

Pressed ArrowDown to navigate to first suggestion on #autocomplete
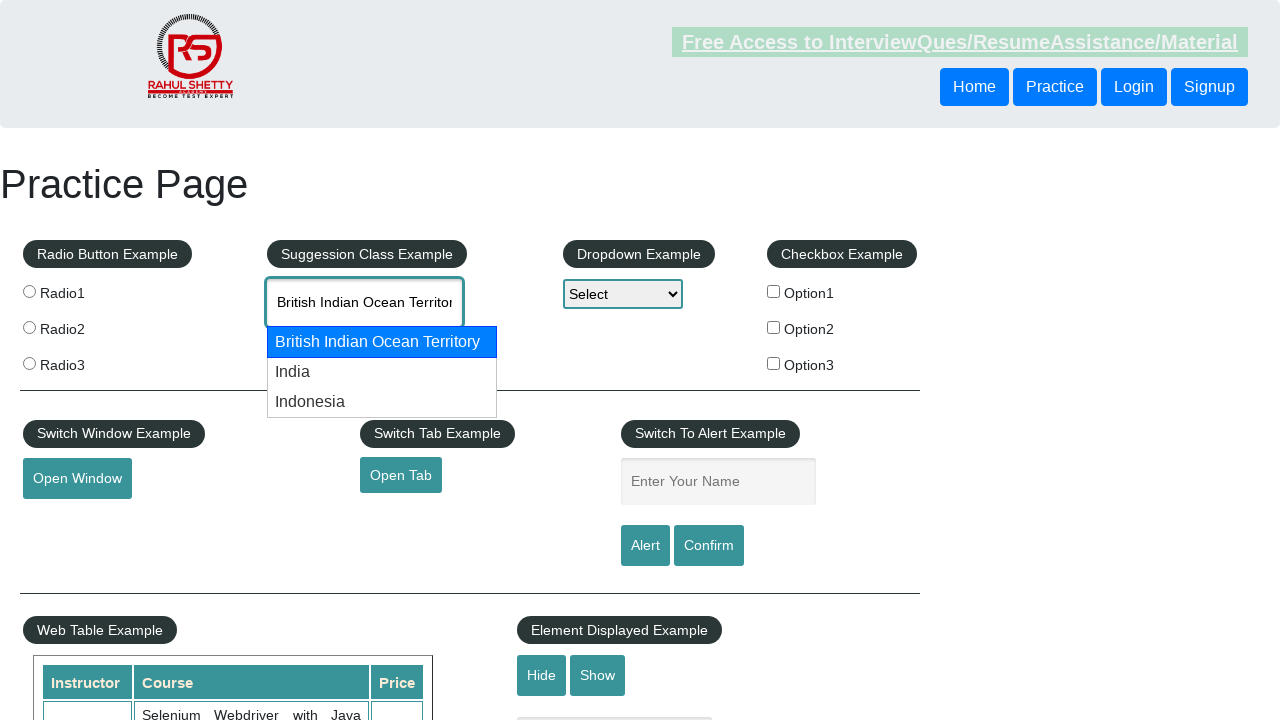

Pressed ArrowDown again to navigate to second suggestion on #autocomplete
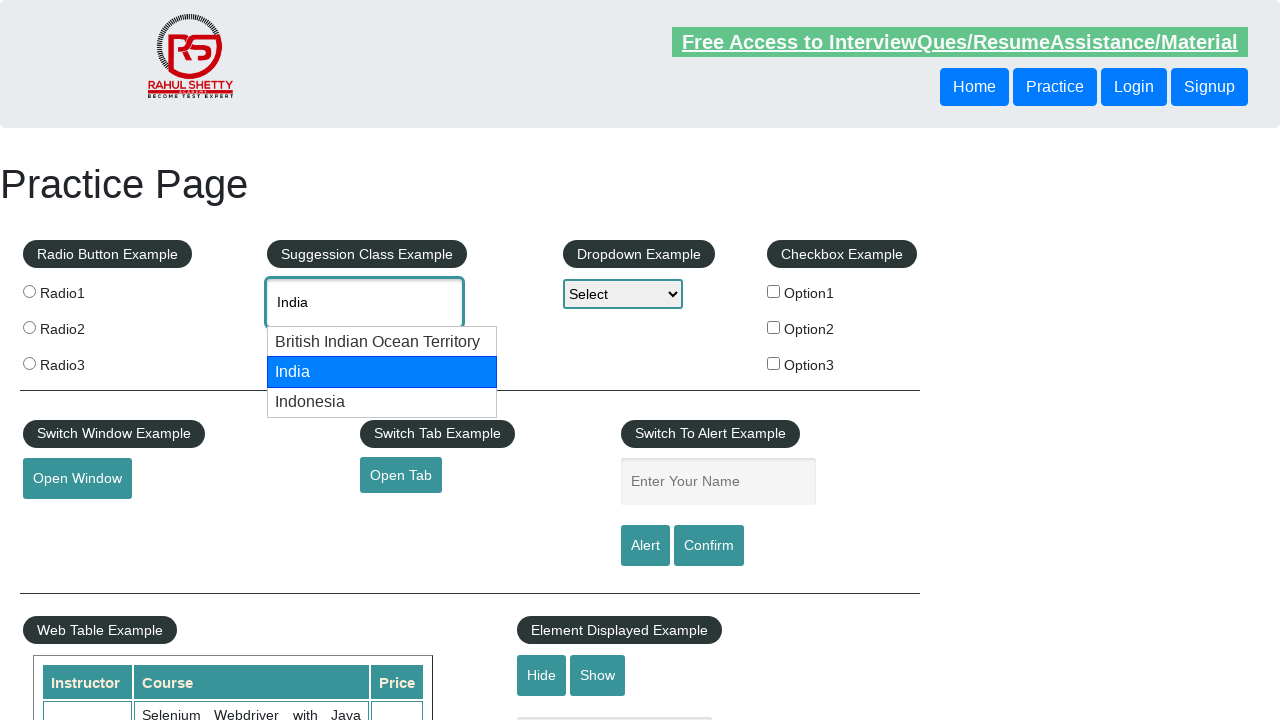

Pressed Enter to select the highlighted autocomplete option on #autocomplete
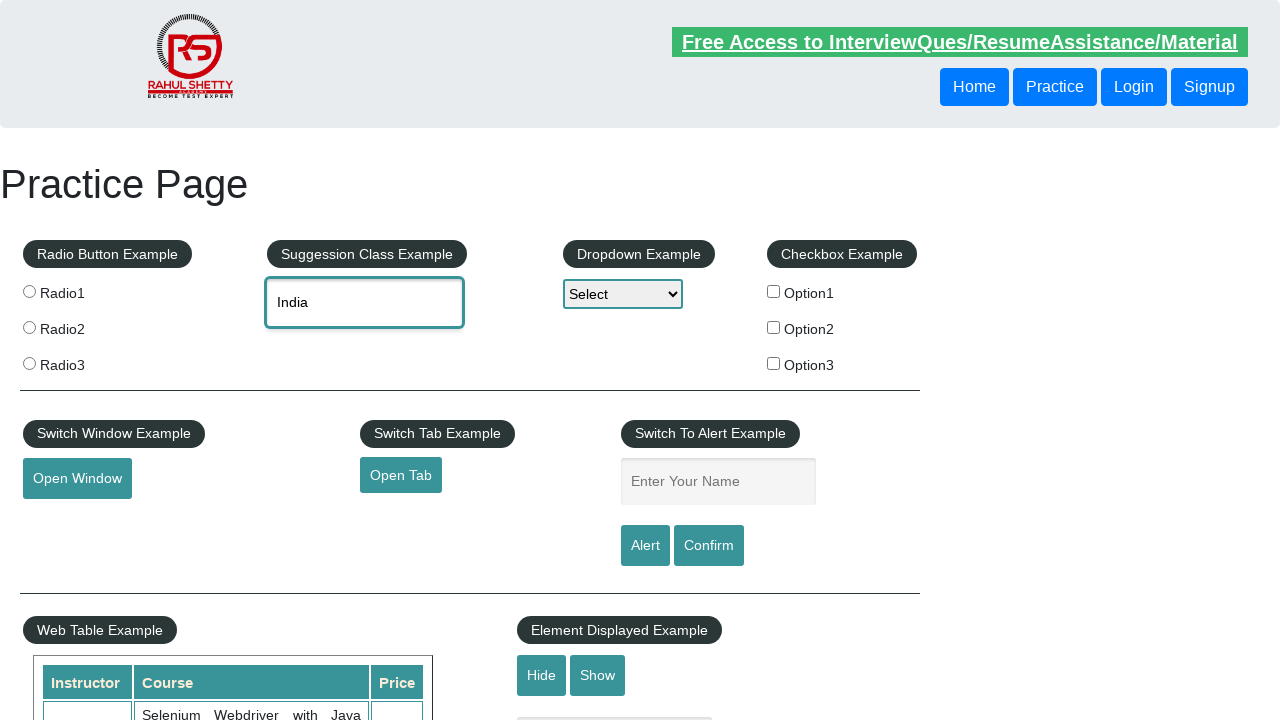

Retrieved selected autocomplete value: India
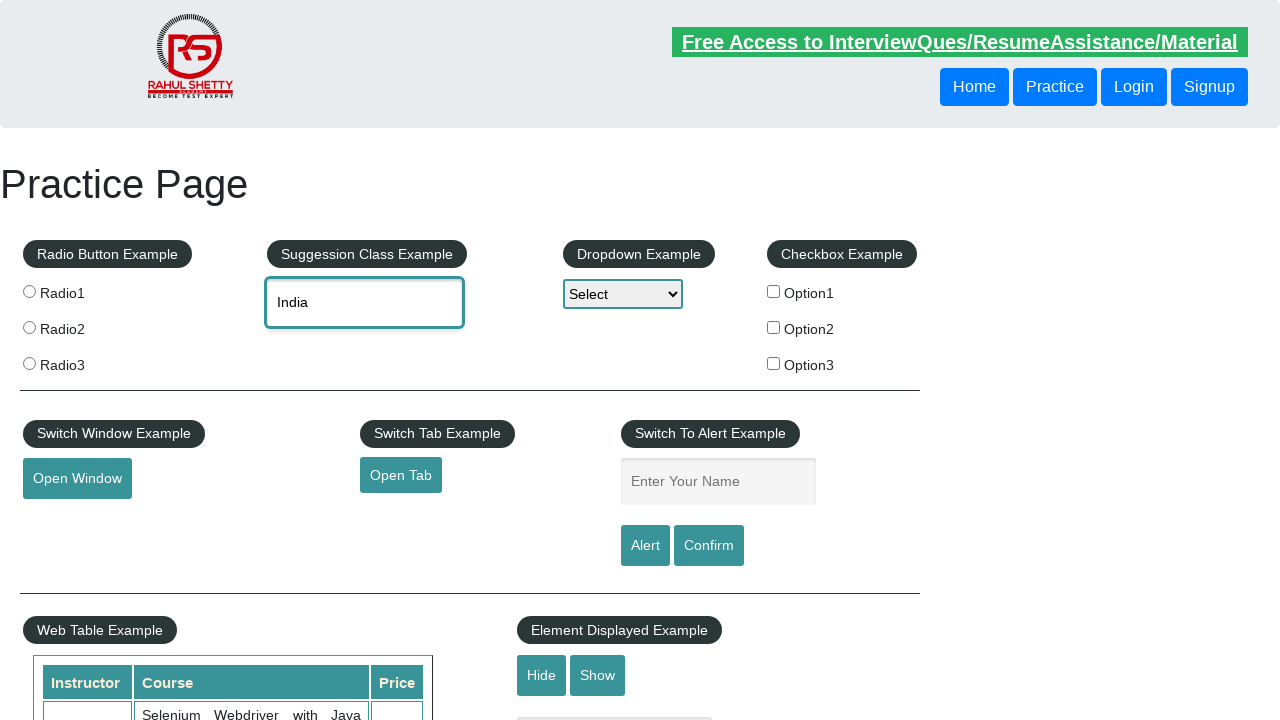

Printed selected value: India
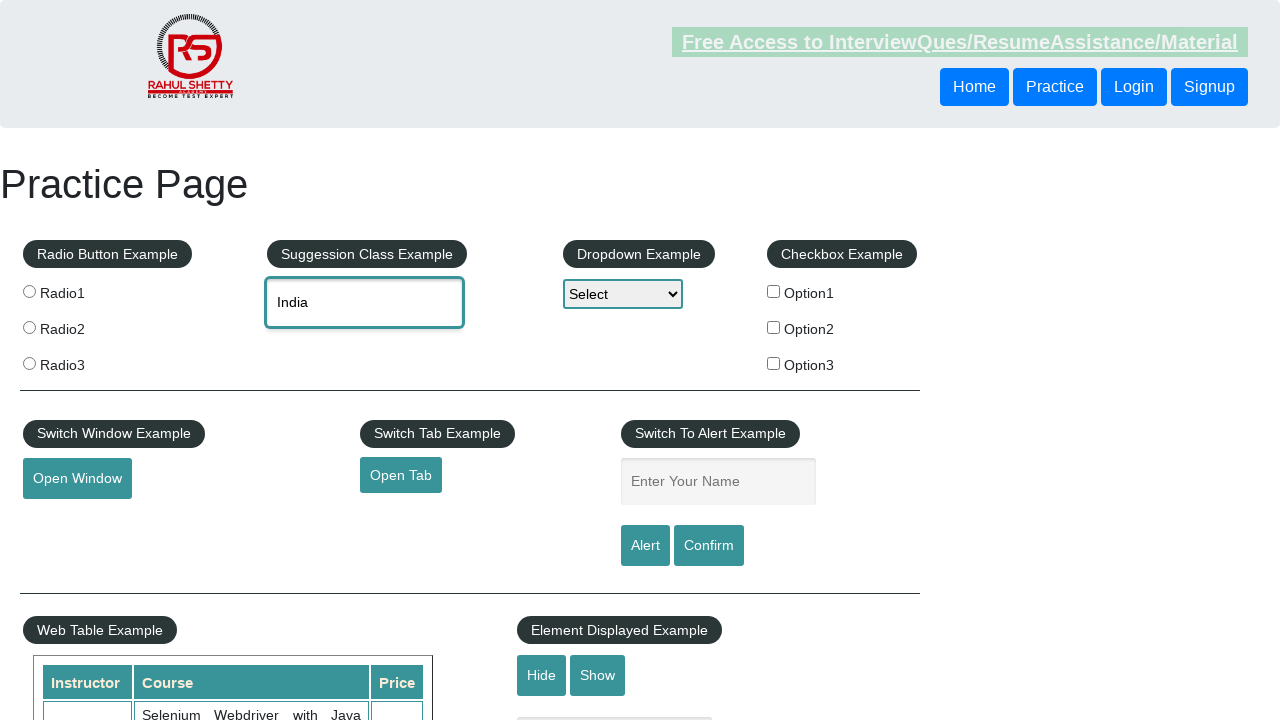

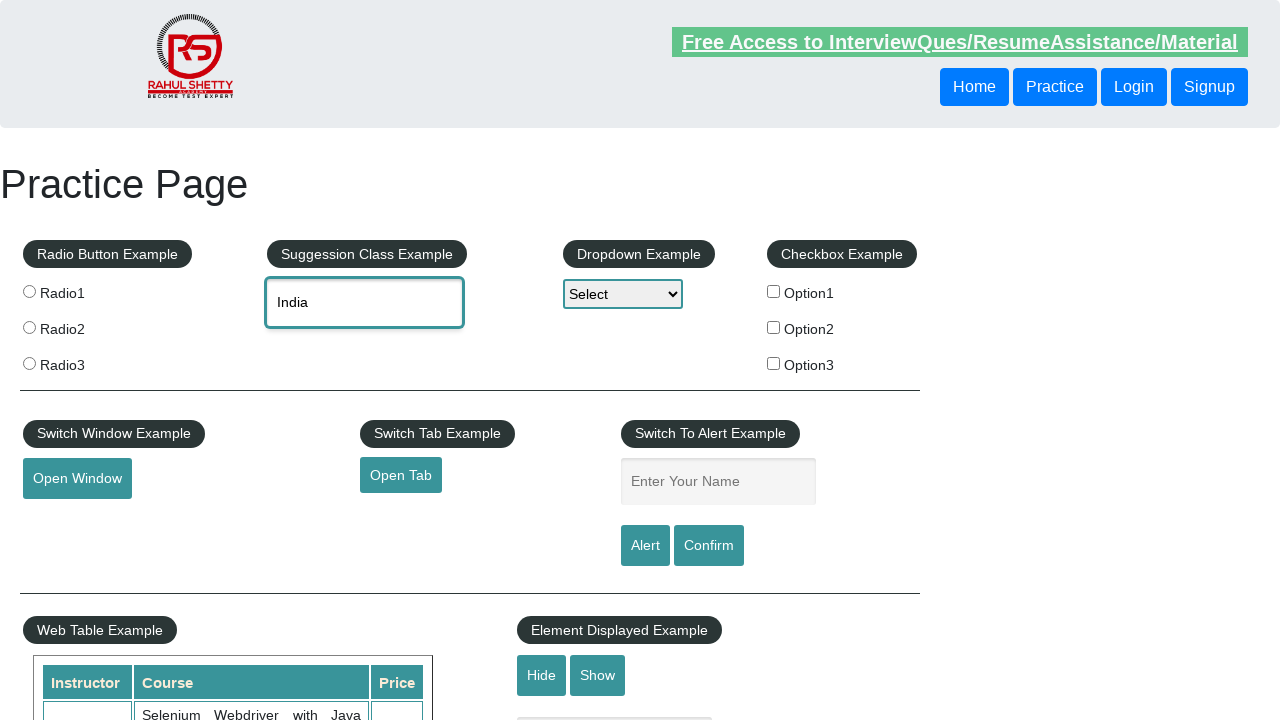